Navigates to ilovepdf.com's PDF to Word conversion page and clicks the button to select a PDF file for upload

Starting URL: https://www.ilovepdf.com/pdf_to_word

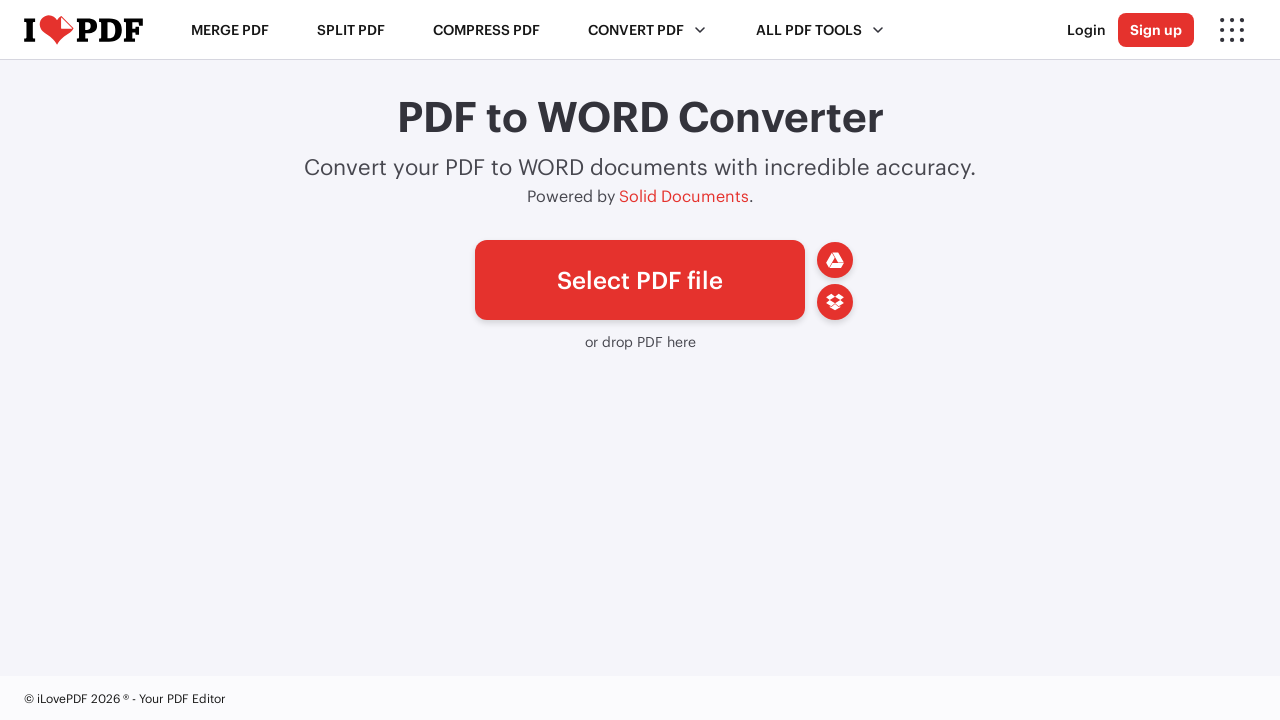

Waited for page to reach networkidle state
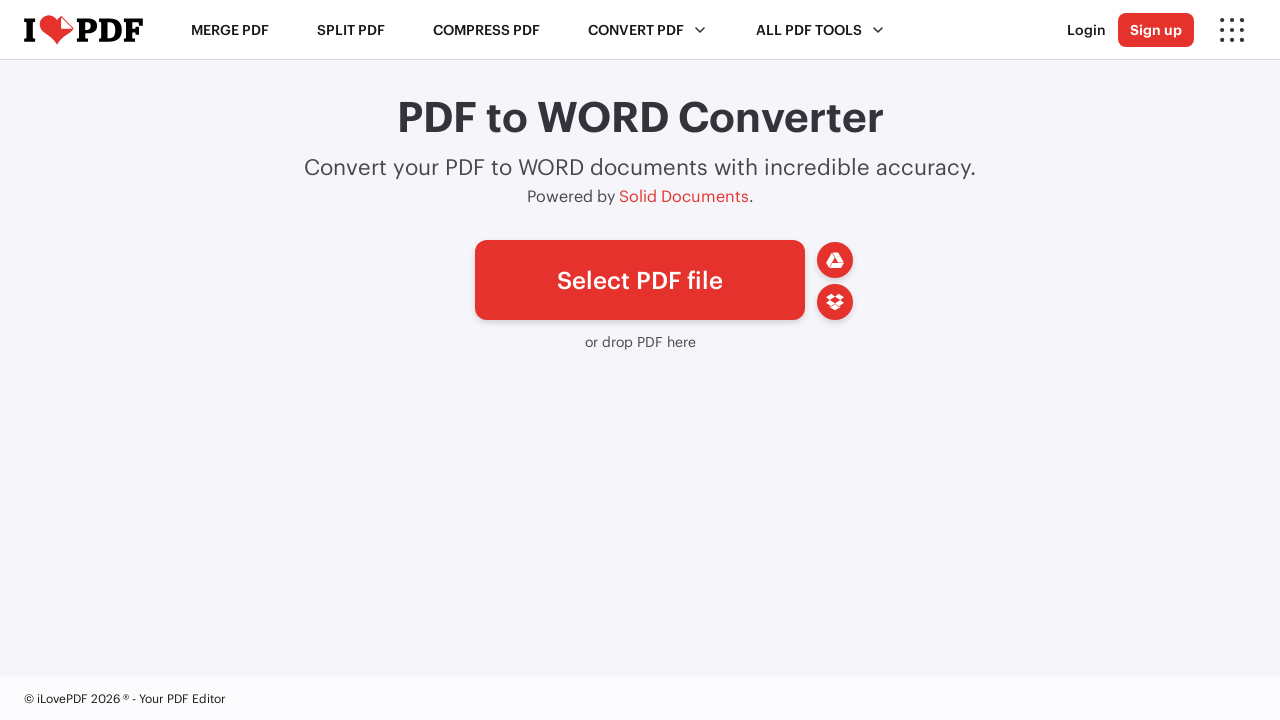

Clicked the 'Select PDF file' button to open file upload dialog at (640, 280) on xpath=//span[contains(text(),'Select PDF file')]
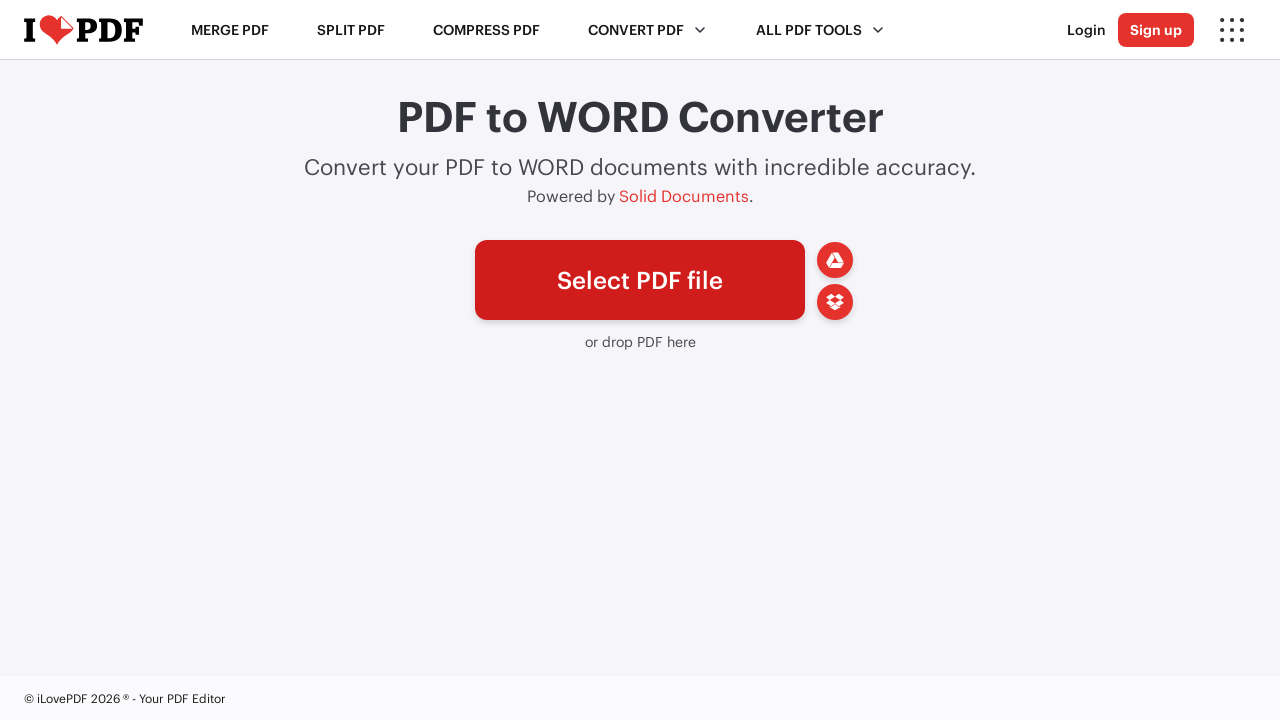

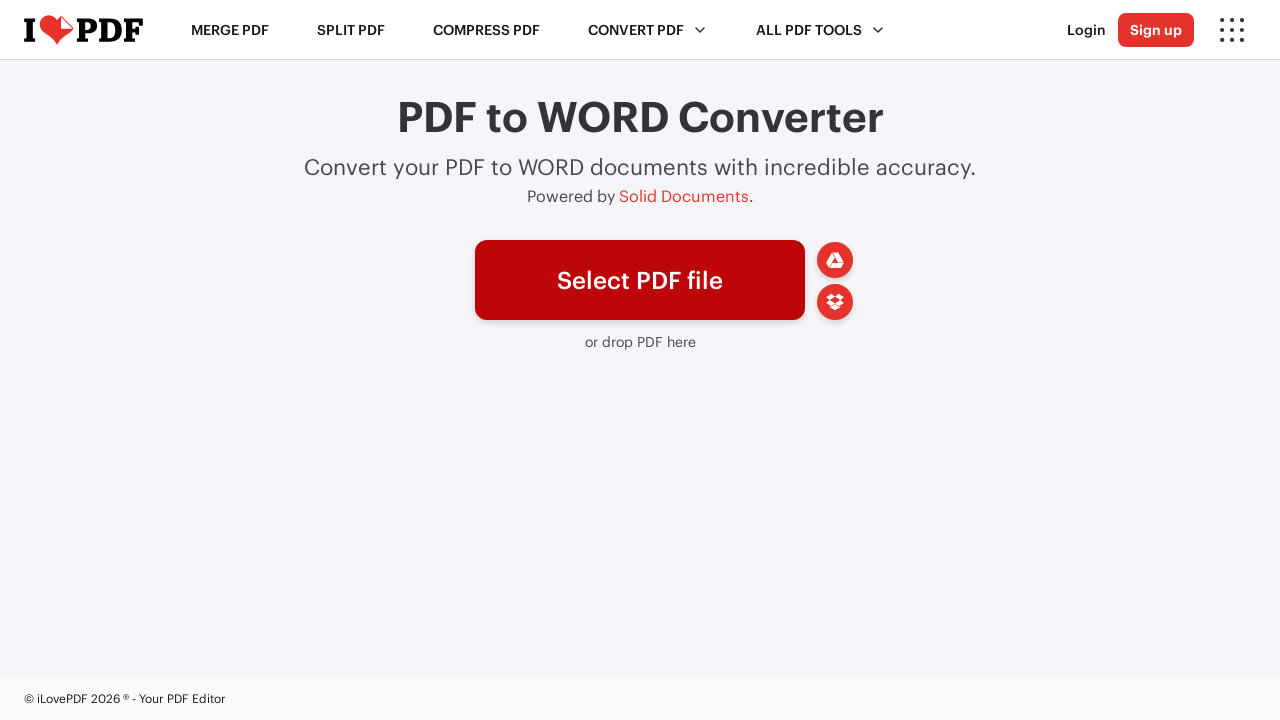